Tests navigating to "Watches" submenu from the Catalog dropdown menu under Electronics

Starting URL: http://intershop5.skillbox.ru/

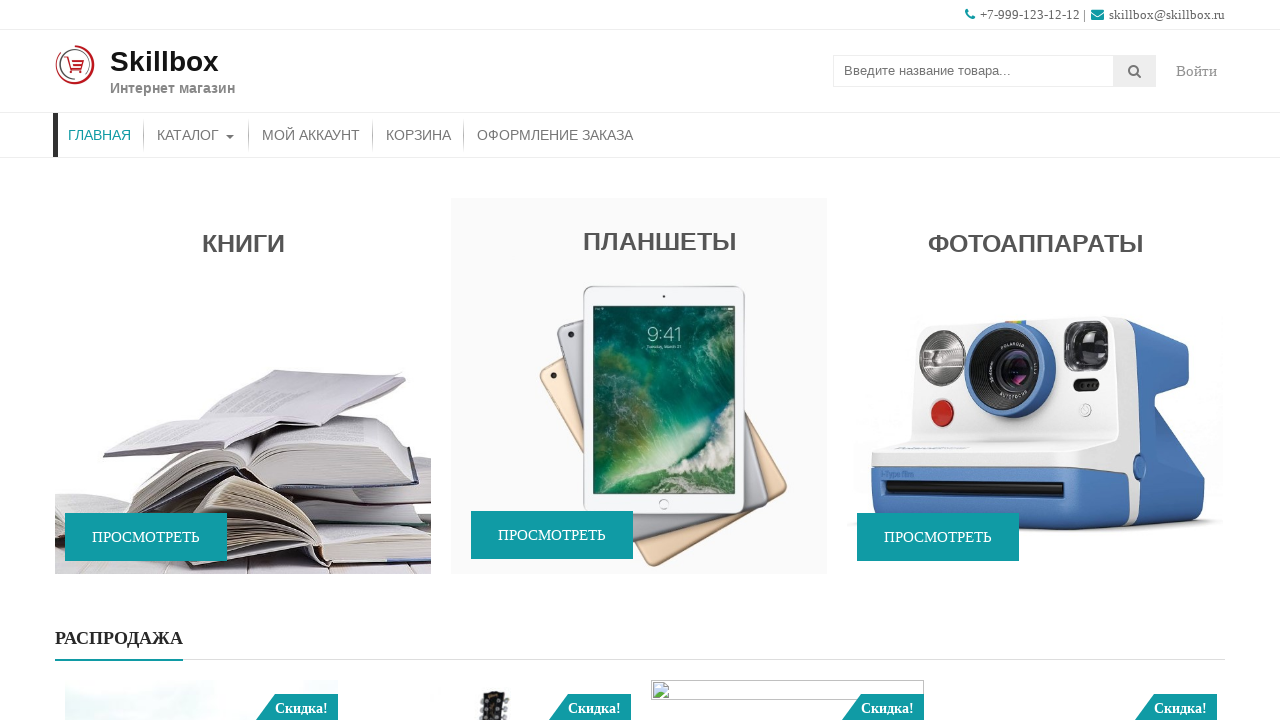

Hovered on Catalog menu to reveal submenu at (196, 135) on xpath=//*[contains(@class, 'store-menu')]//*[.='Каталог']
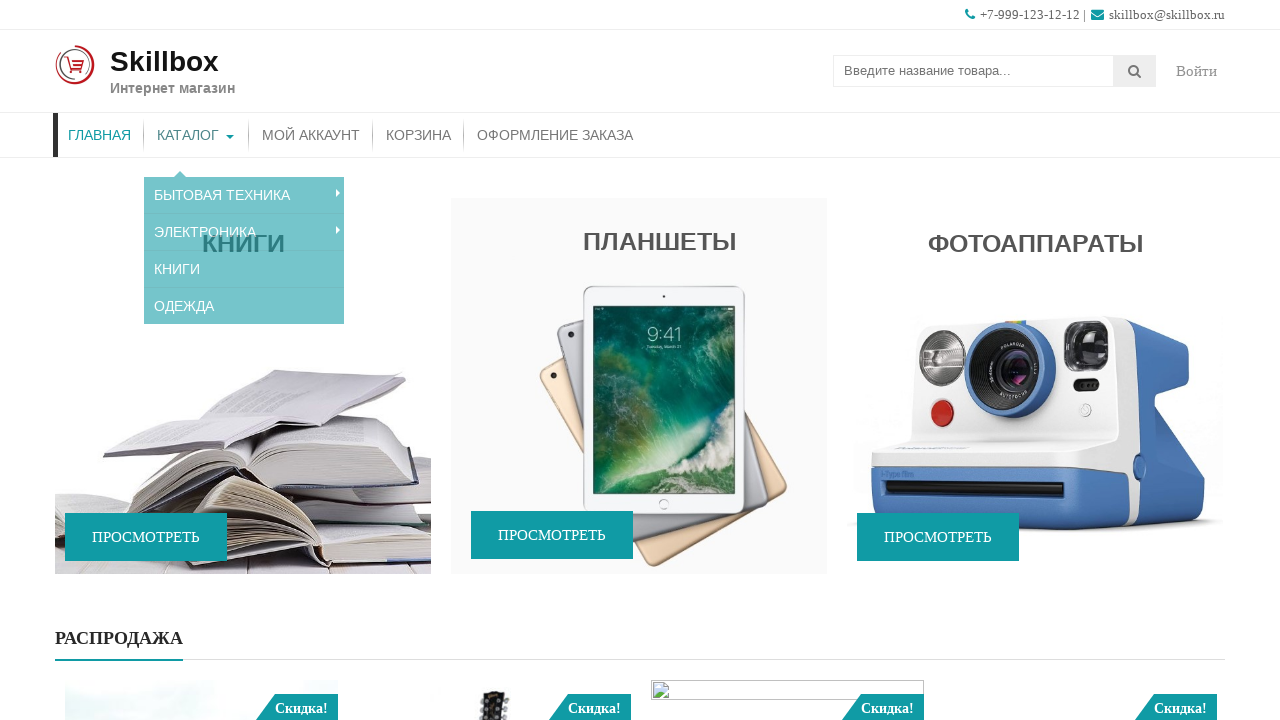

Hovered on Electronics to reveal nested submenu at (244, 224) on xpath=//*[contains(@class, 'sub-menu')]//a[.='Электроника']
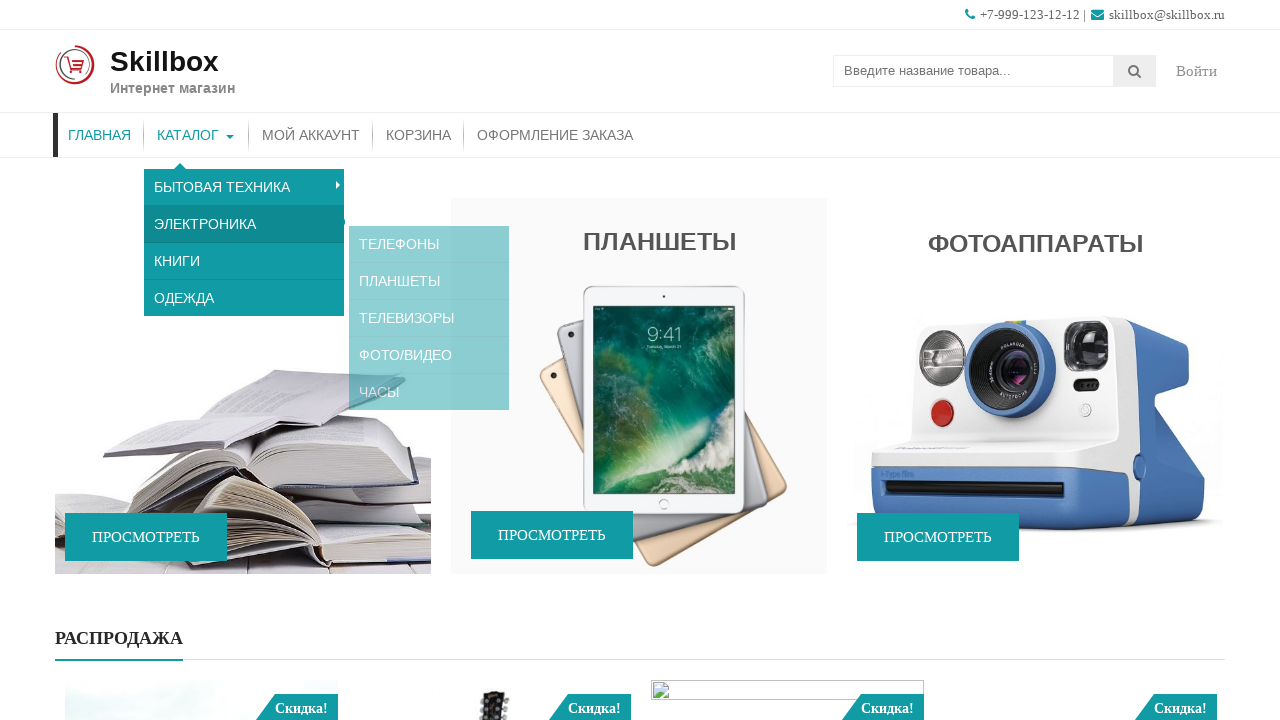

Clicked on Watches submenu item at (429, 372) on xpath=//*[contains(@class, 'sub-menu')]//a[.='Часы']
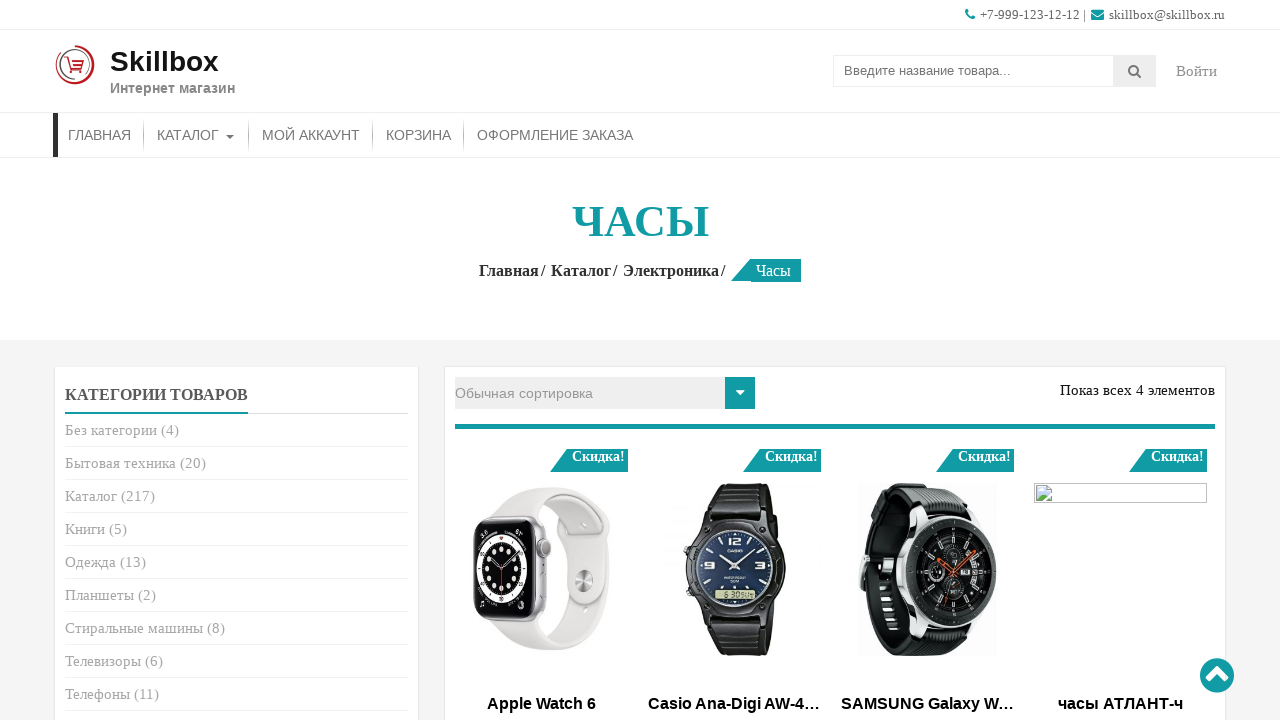

Page title loaded and verified
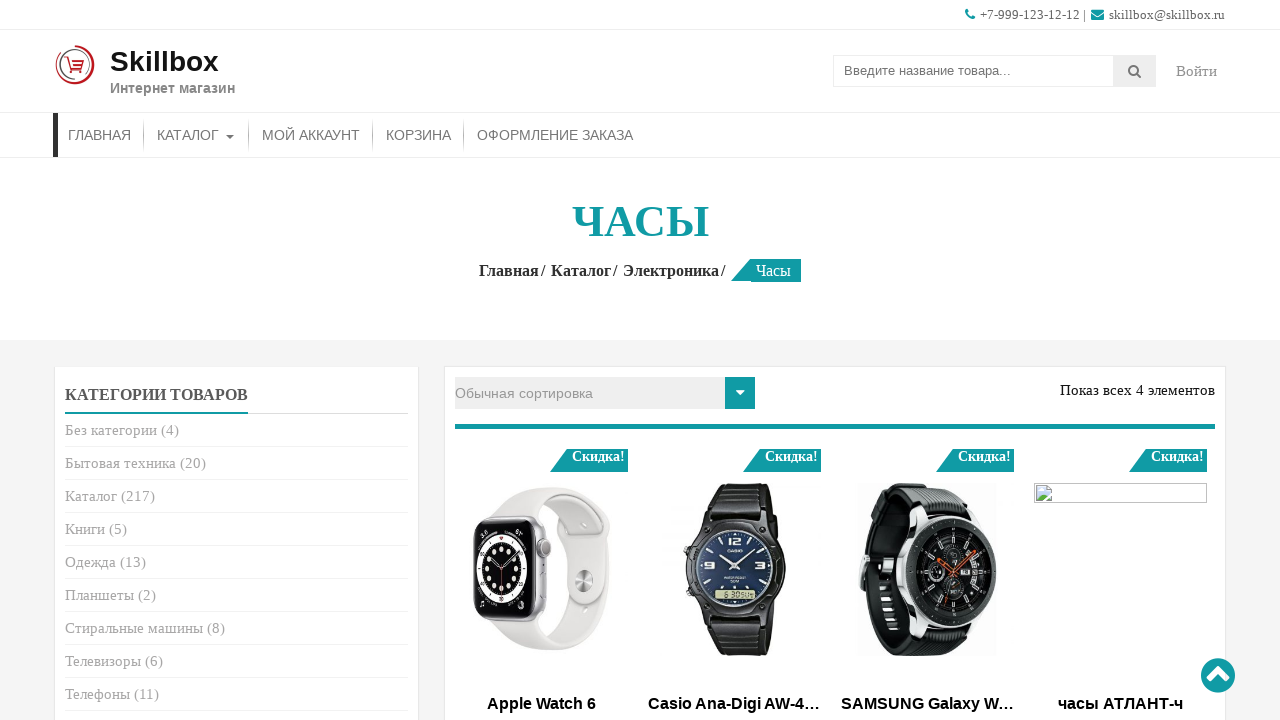

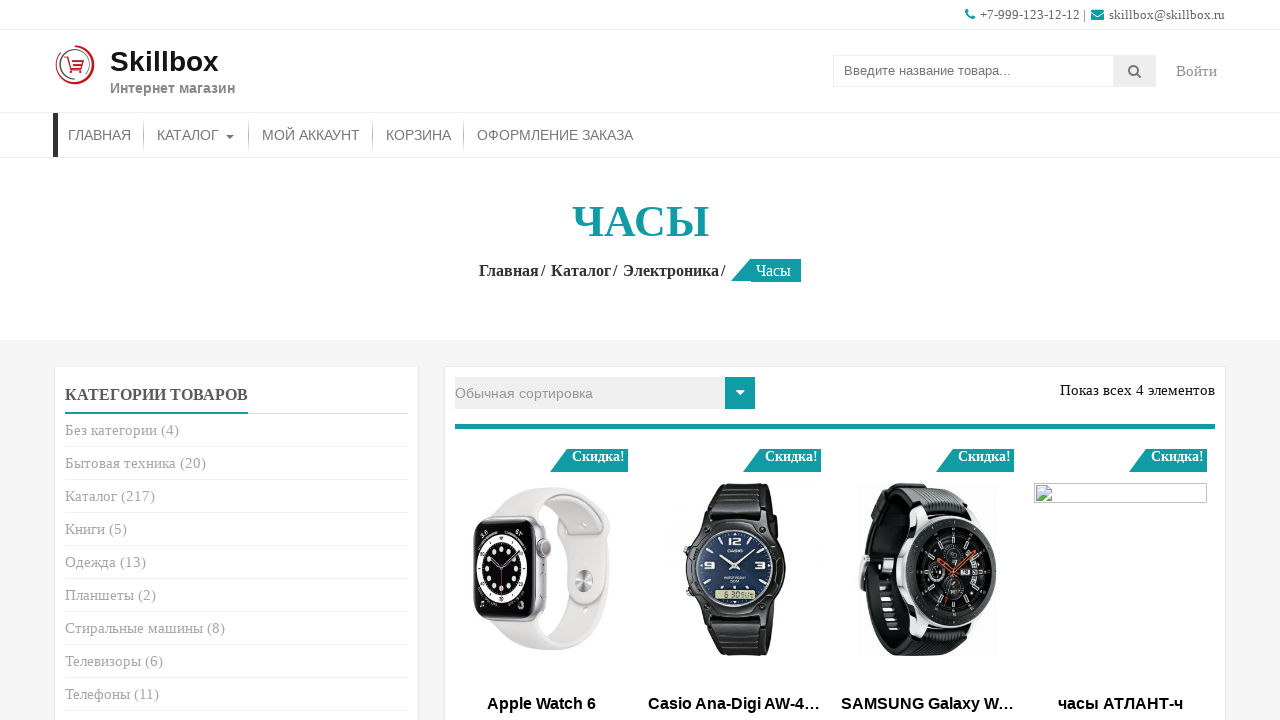